Tests YouTube search functionality by entering a search query in the search box

Starting URL: https://www.youtube.com/

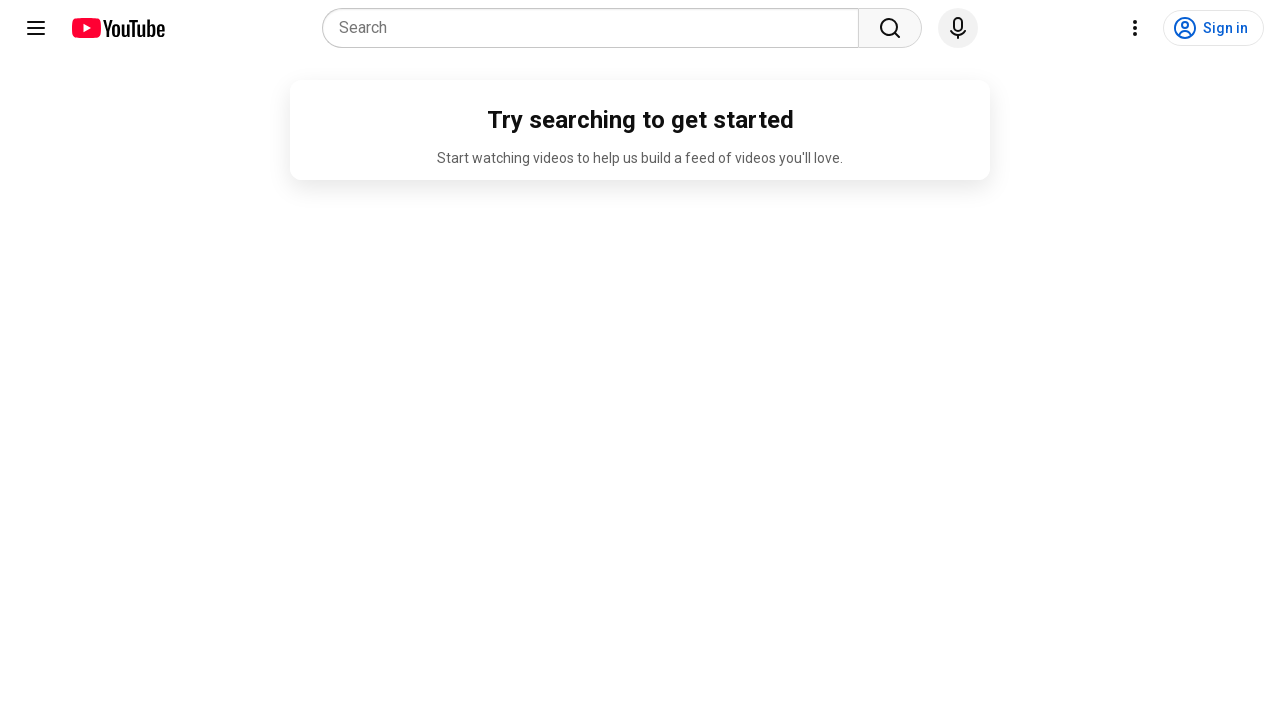

Filled YouTube search box with 'java' on input[name='search_query']
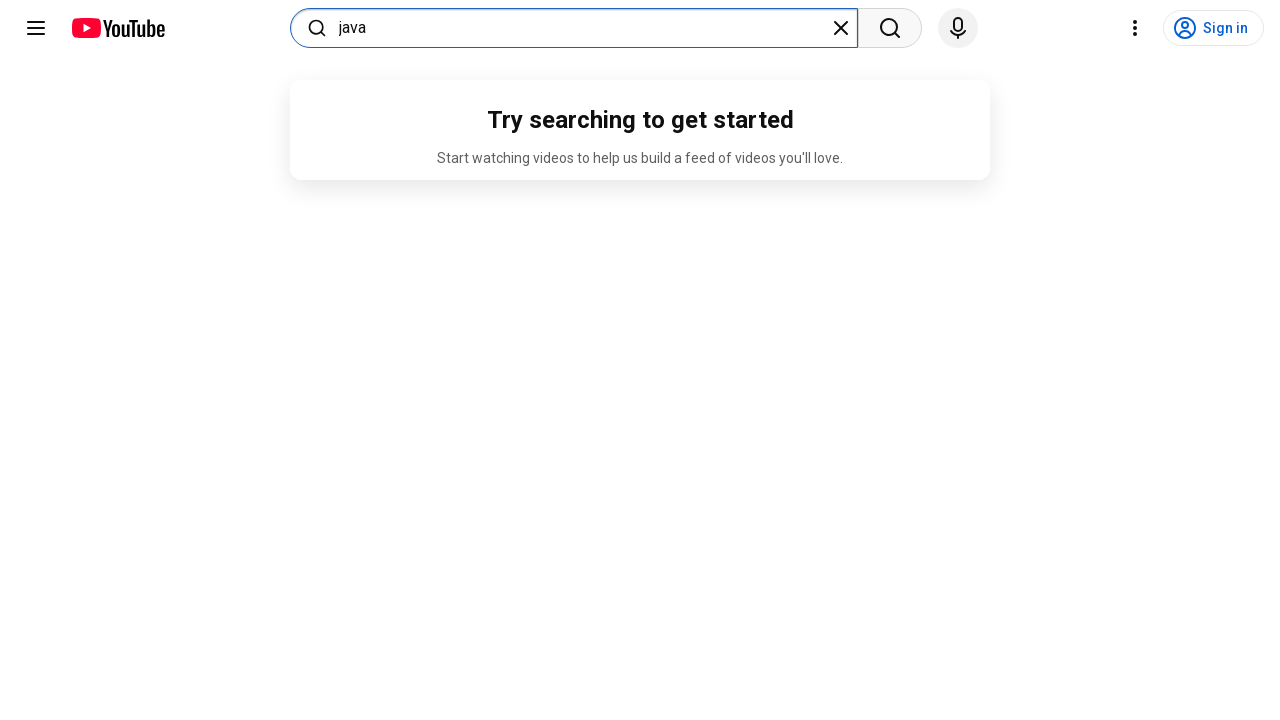

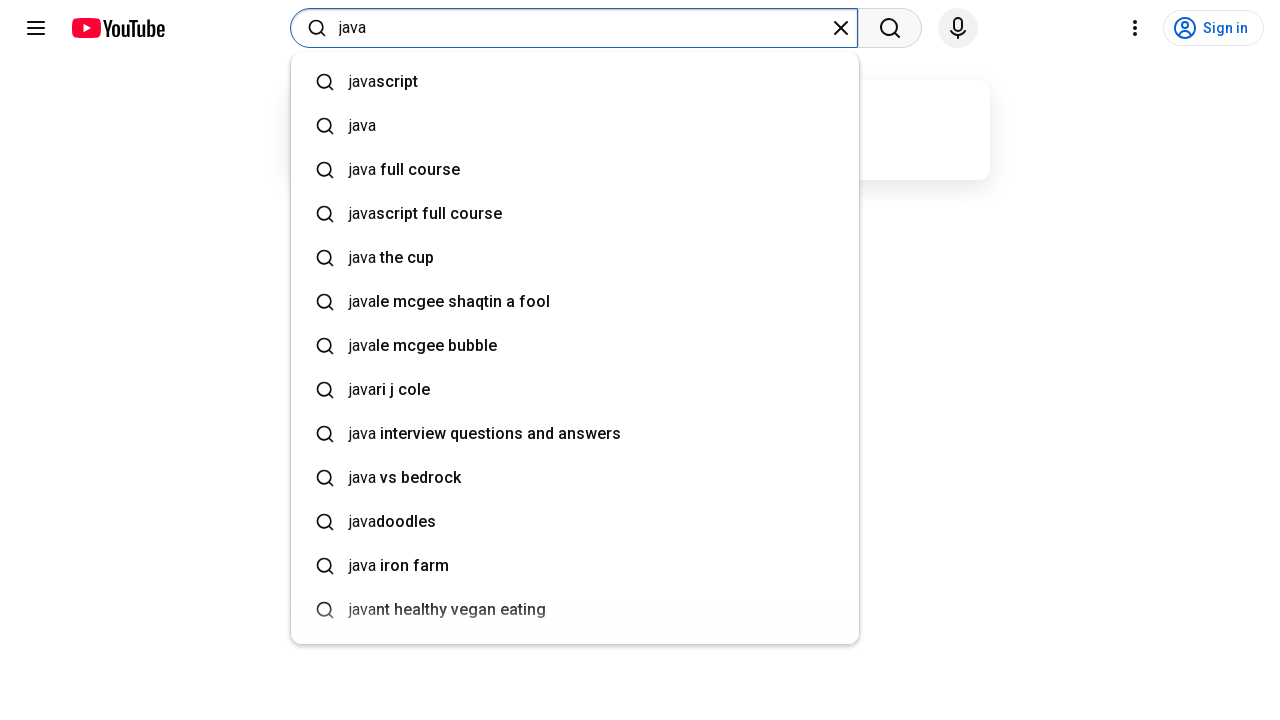